Tests click and hold selection by selecting multiple items (1-4) in a grid using click and drag interaction.

Starting URL: http://jqueryui.com/resources/demos/selectable/display-grid.html

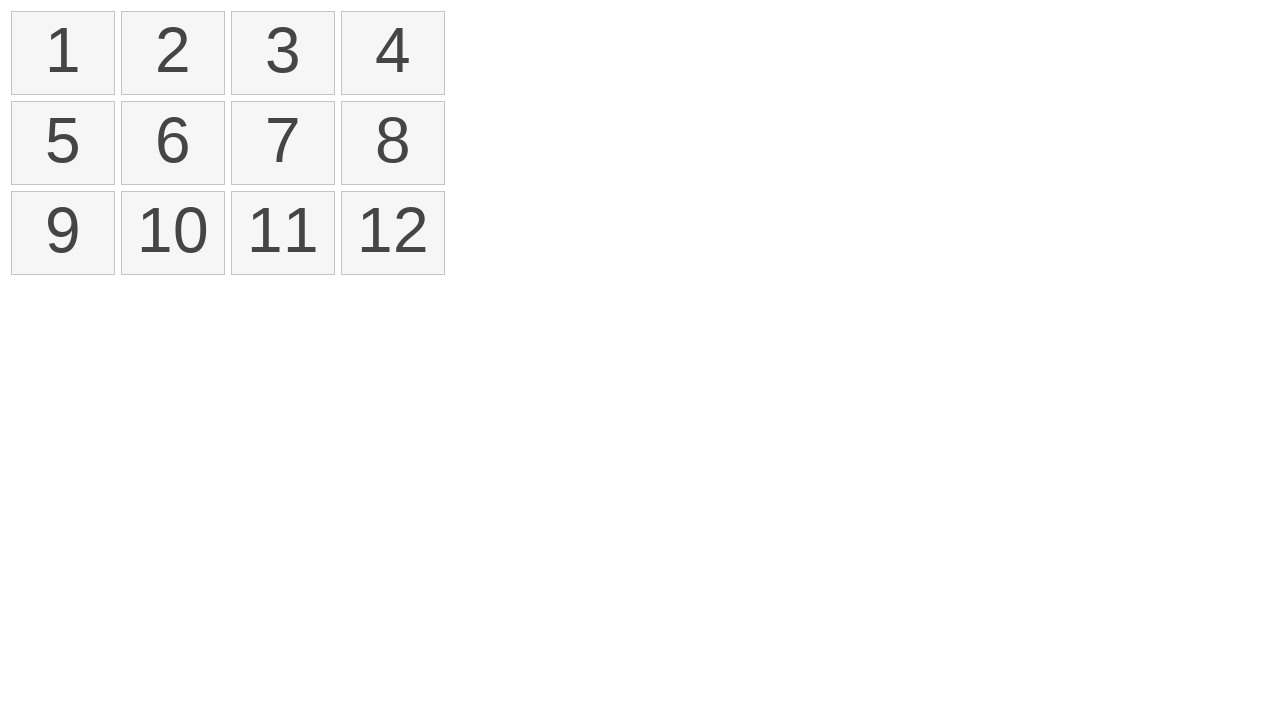

Waited for selectable grid to load
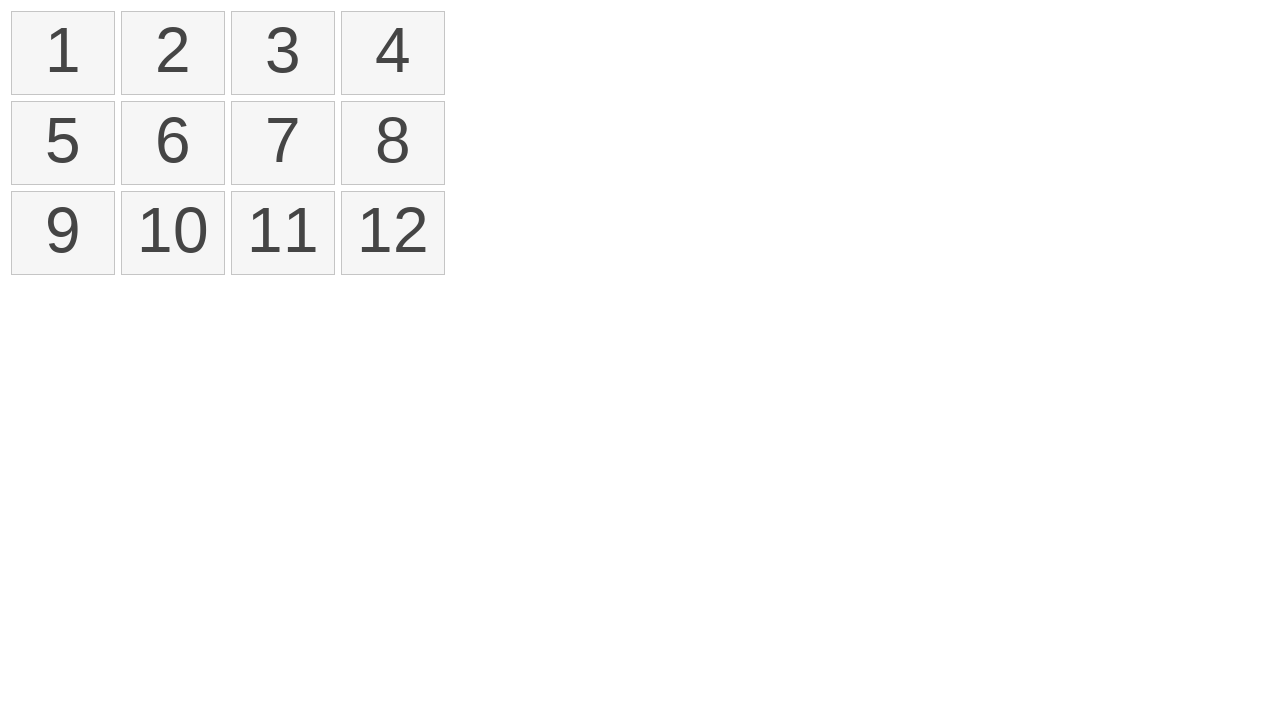

Located first item in selectable grid
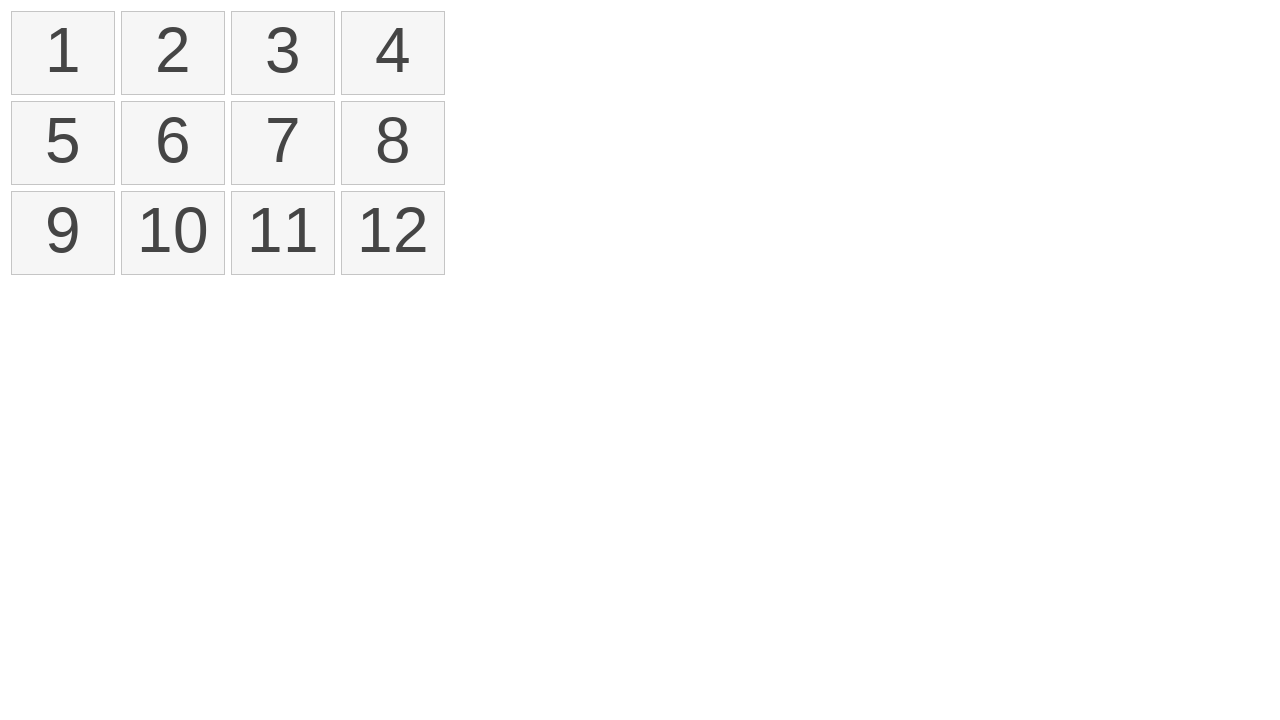

Located fourth item in selectable grid
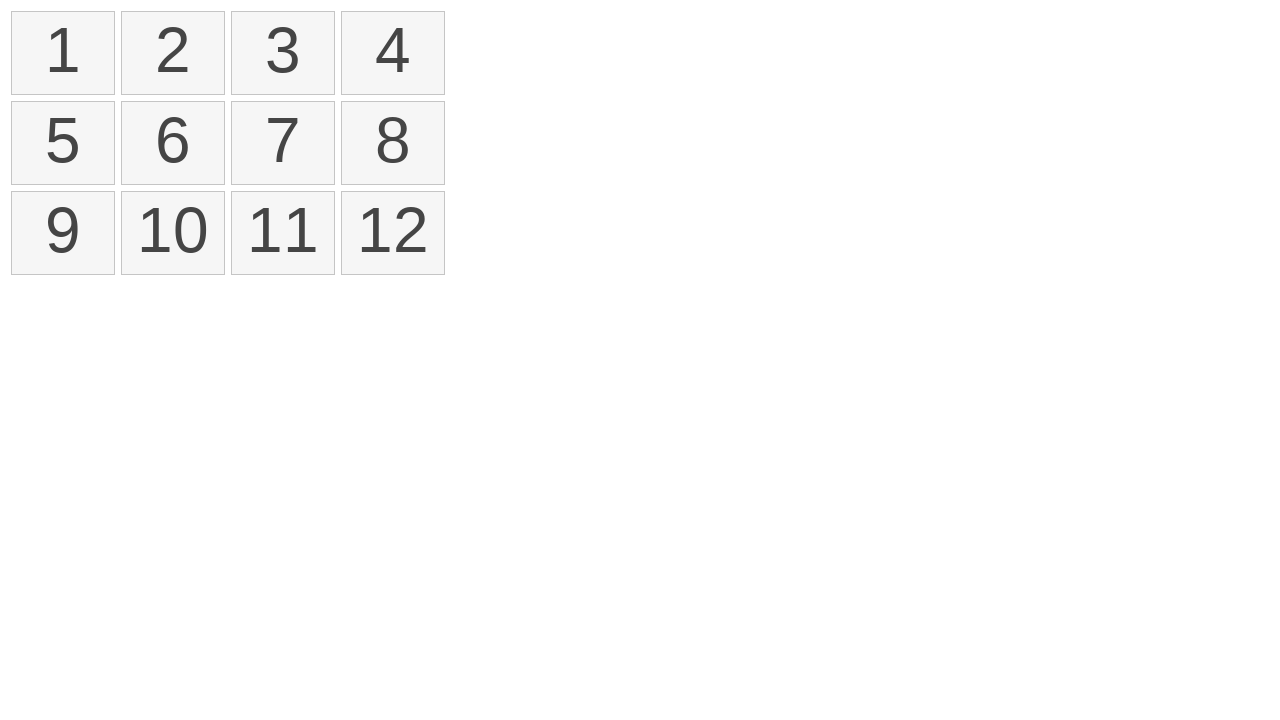

Hovered over first item at (63, 53) on #selectable li >> nth=0
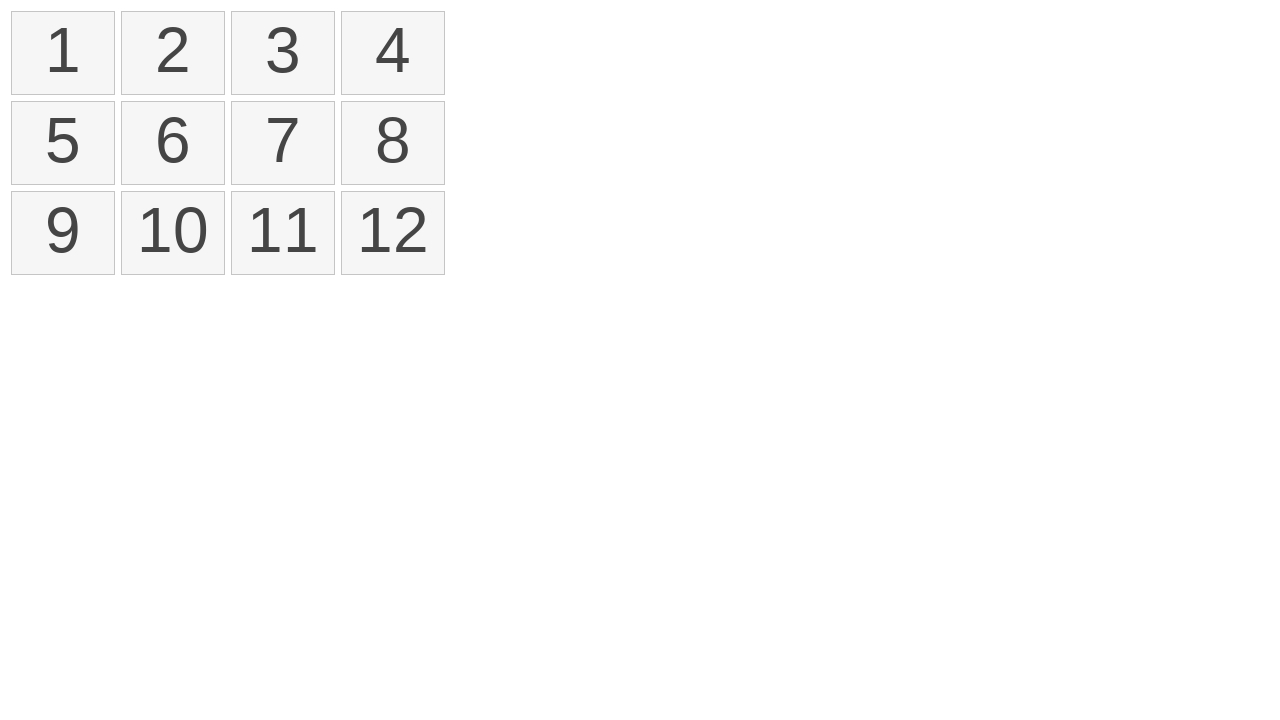

Pressed mouse button down on first item at (63, 53)
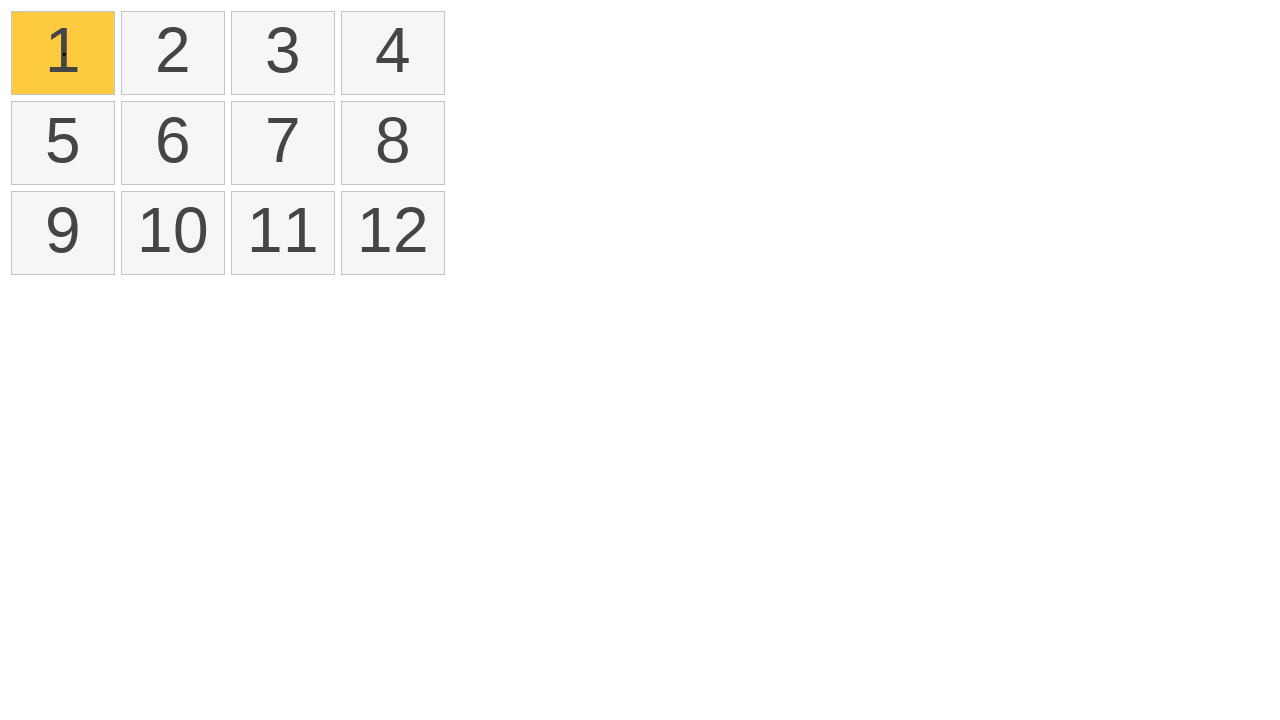

Hovered over fourth item while holding mouse button at (393, 53) on #selectable li >> nth=3
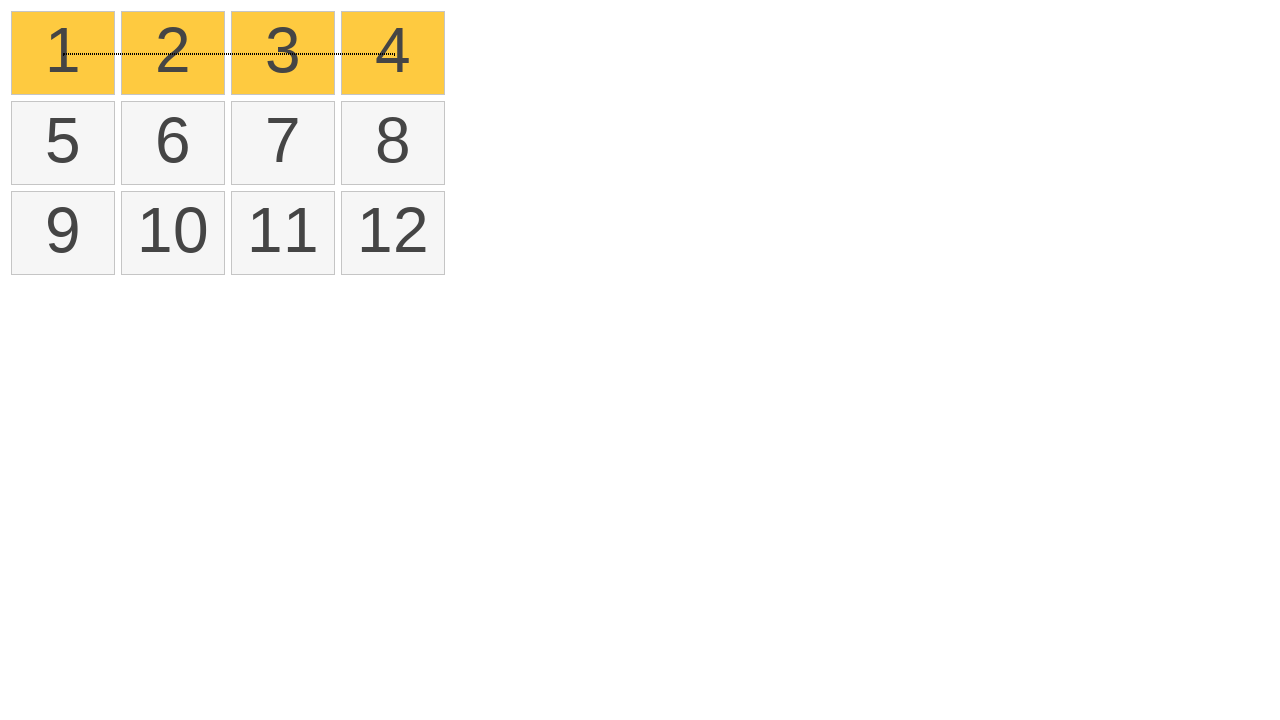

Released mouse button to complete click and hold selection at (393, 53)
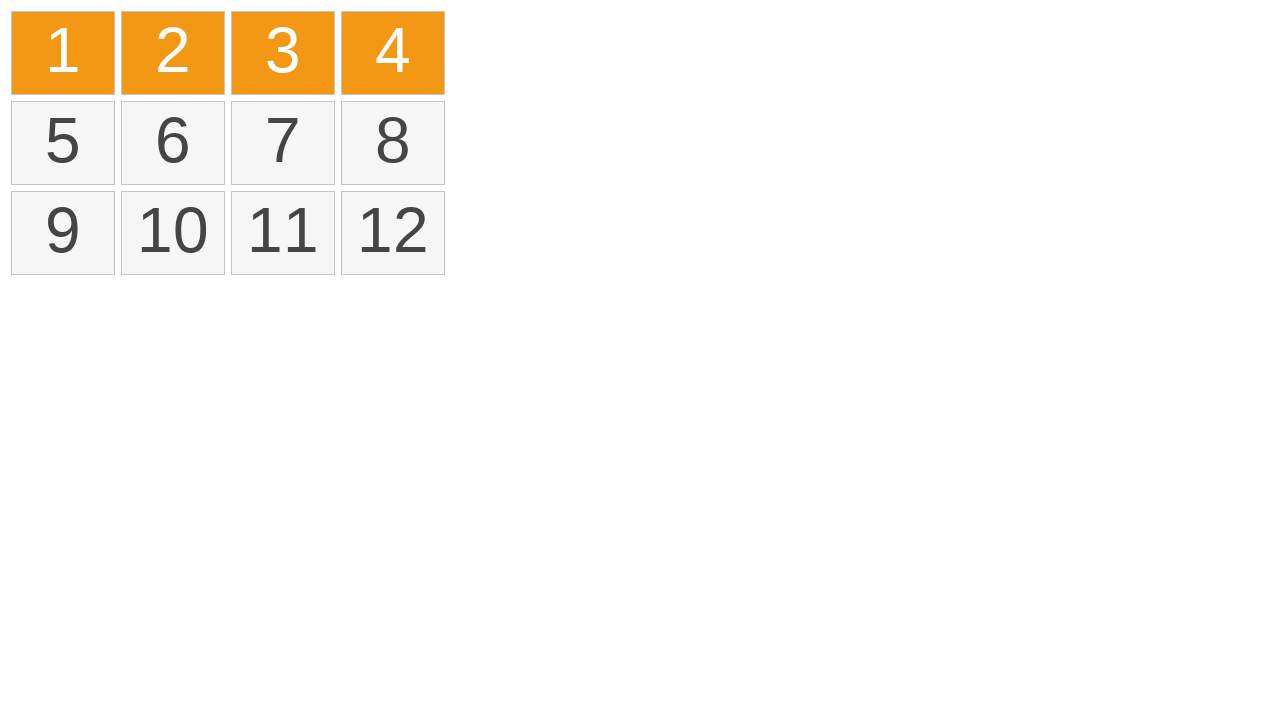

Verified that selected items are highlighted with ui-selected class
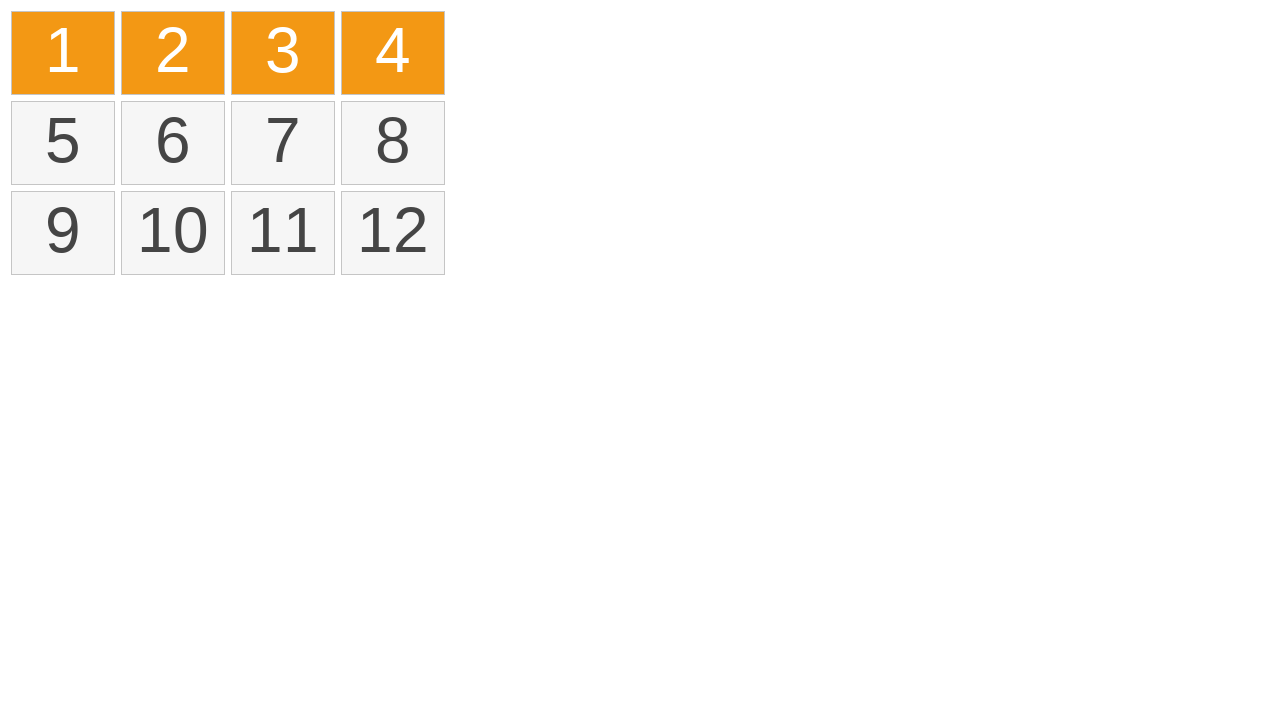

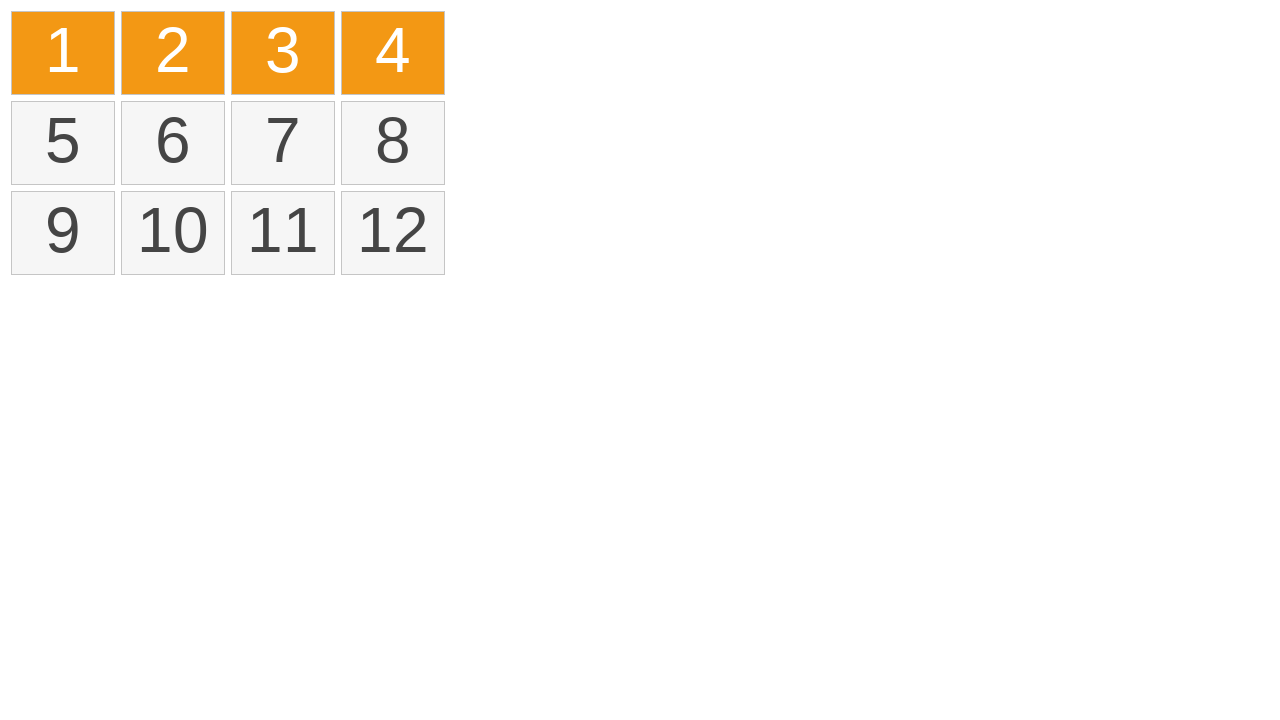